Tests browser window manipulation by maximizing the window and then setting it to a specific dimension size (950x350)

Starting URL: https://vctcpune.com/

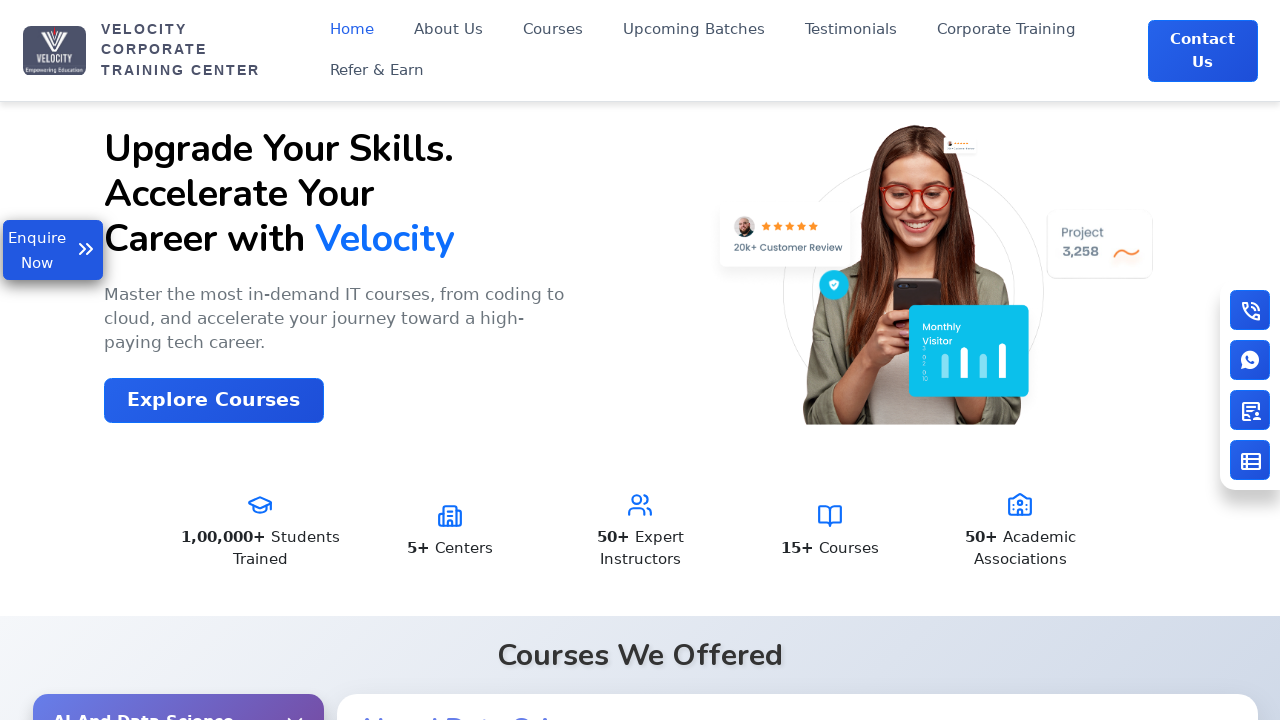

Set viewport to maximized size (1920x1080)
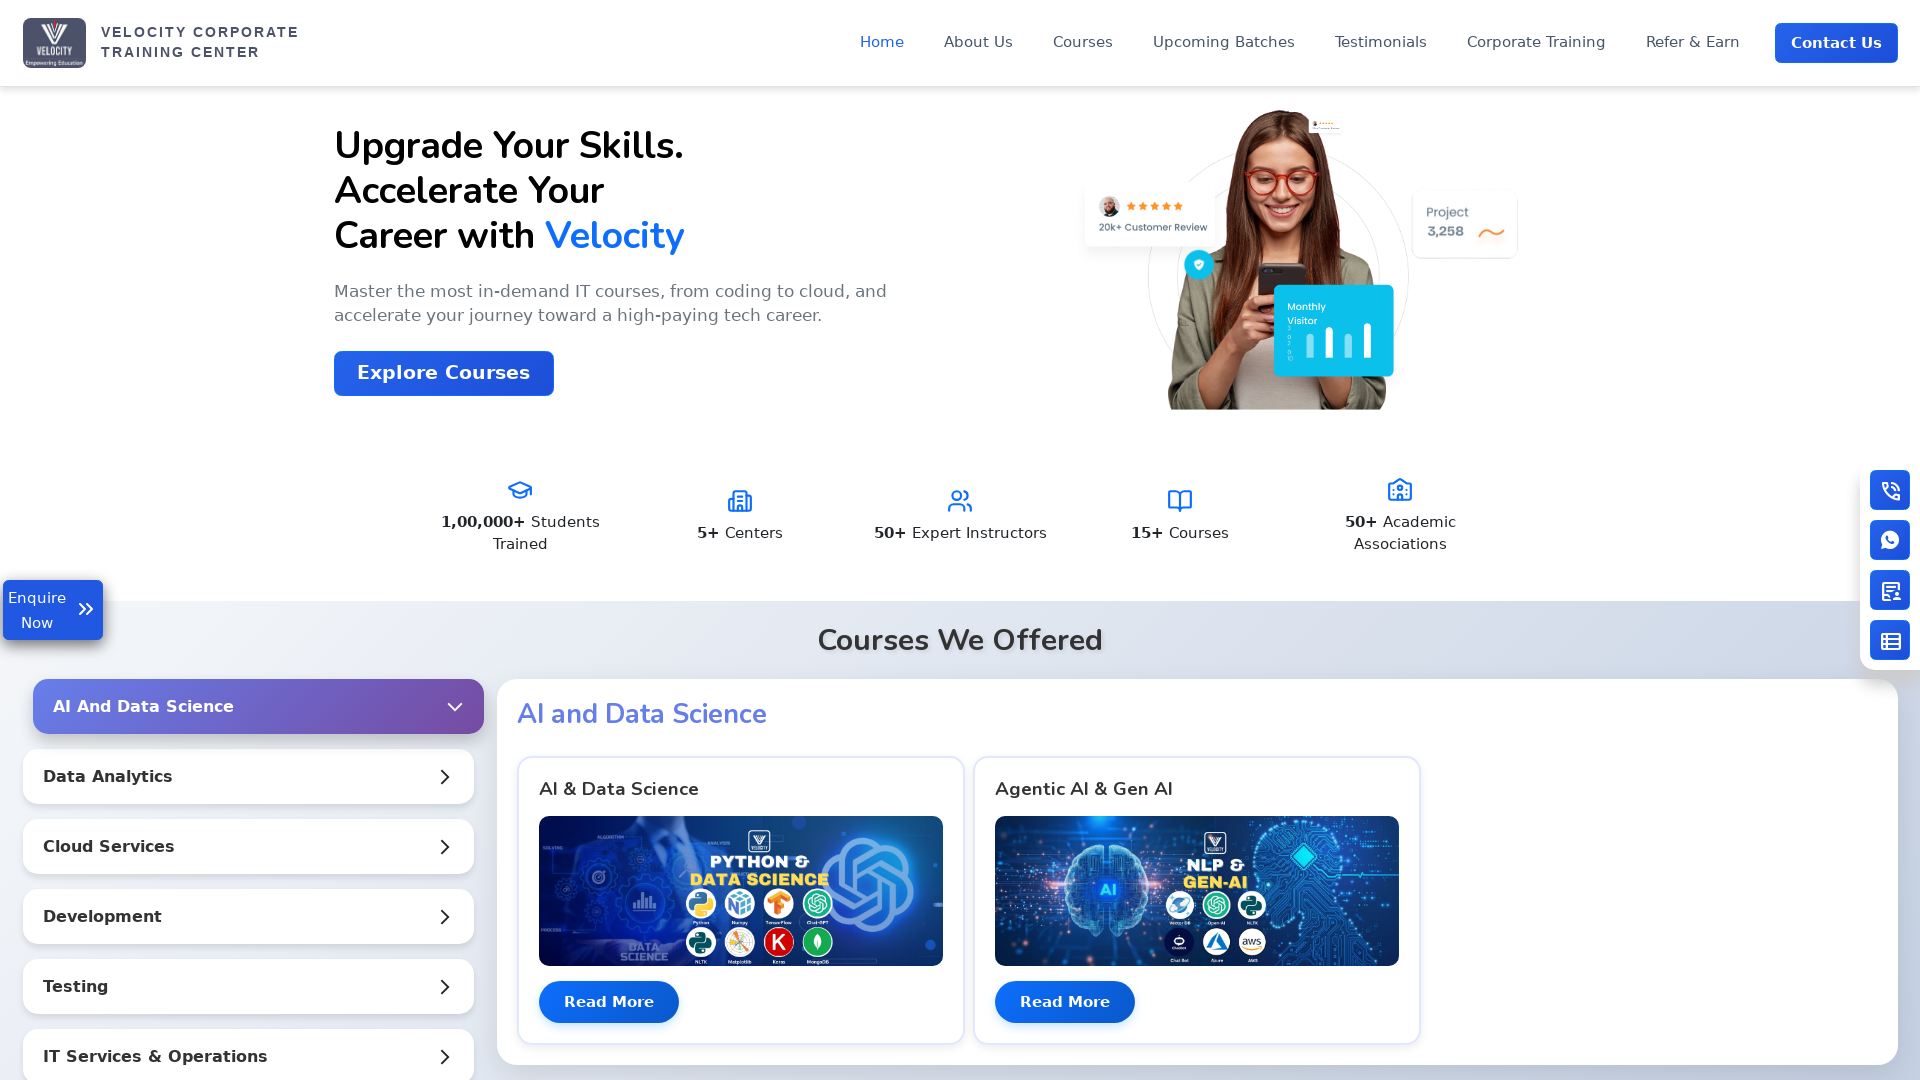

Waited 1 second to observe maximized window state
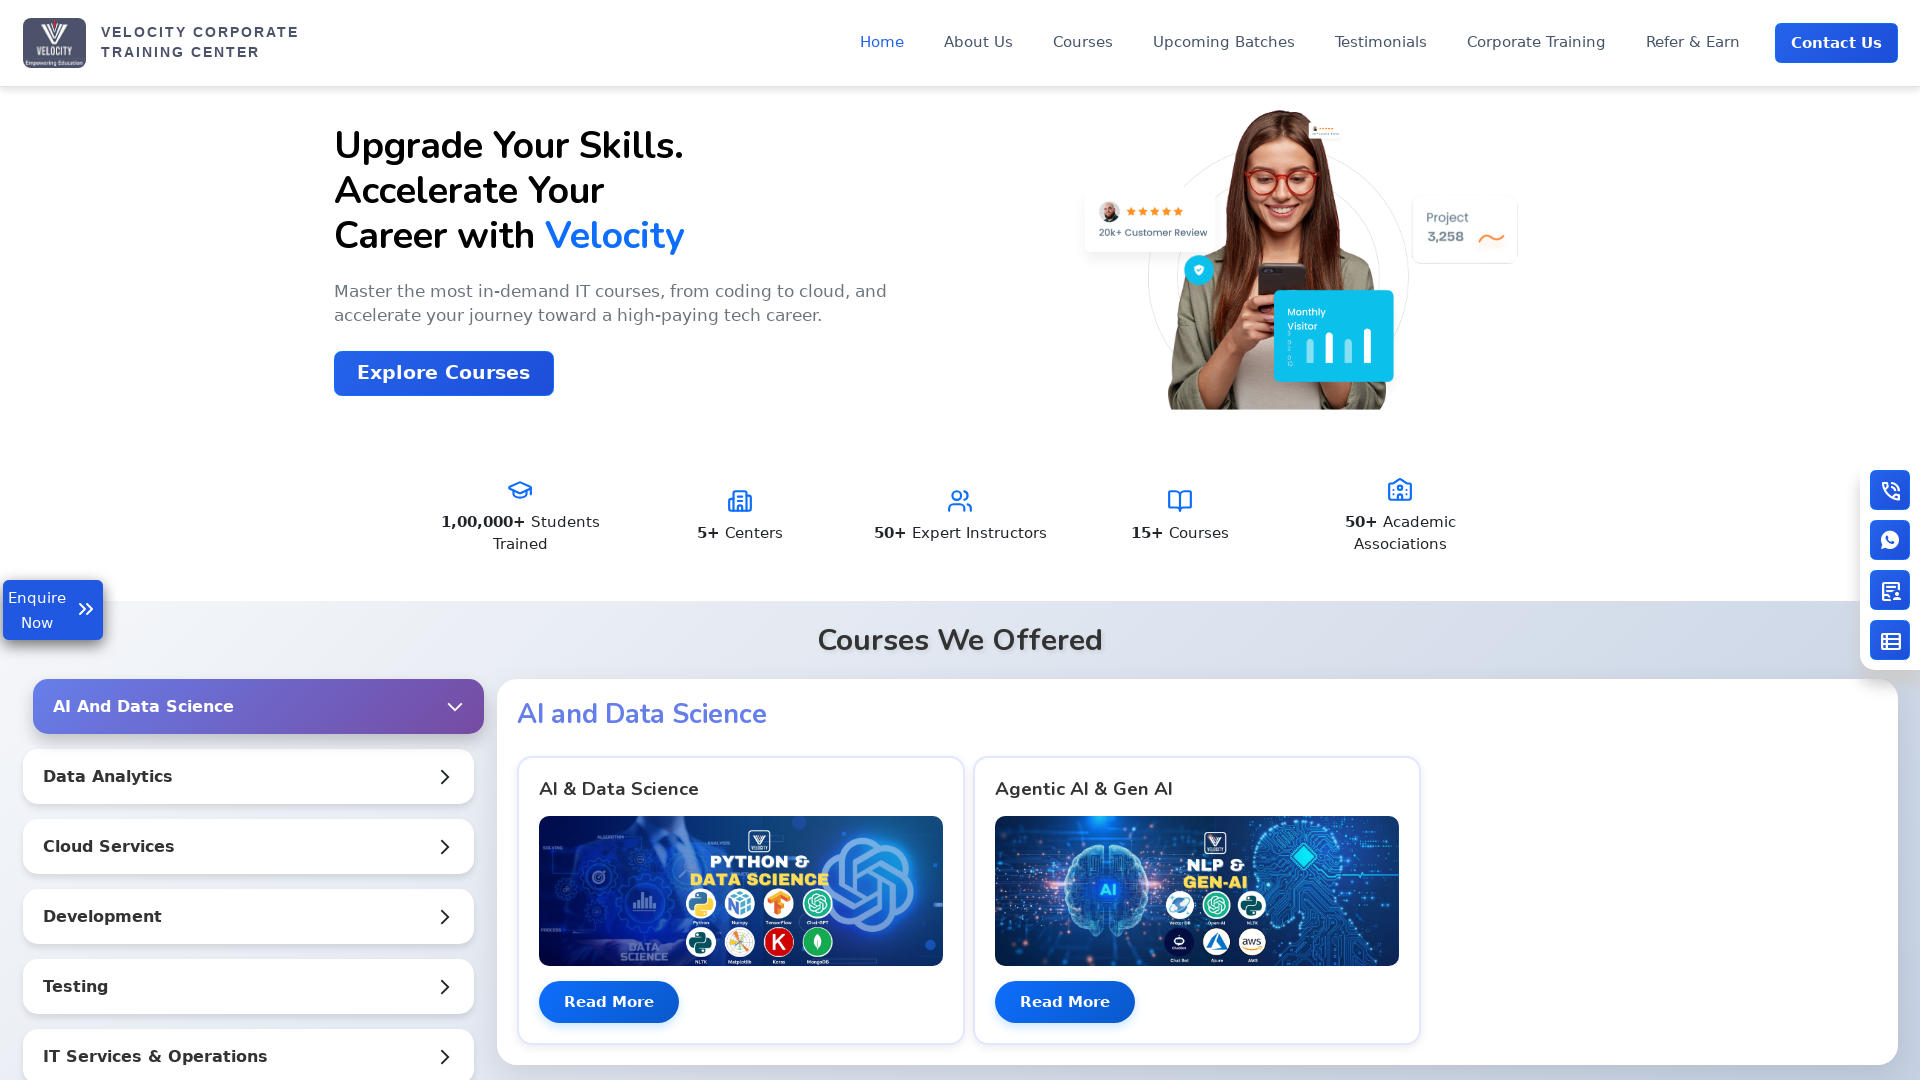

Set viewport to specific dimensions (950x350)
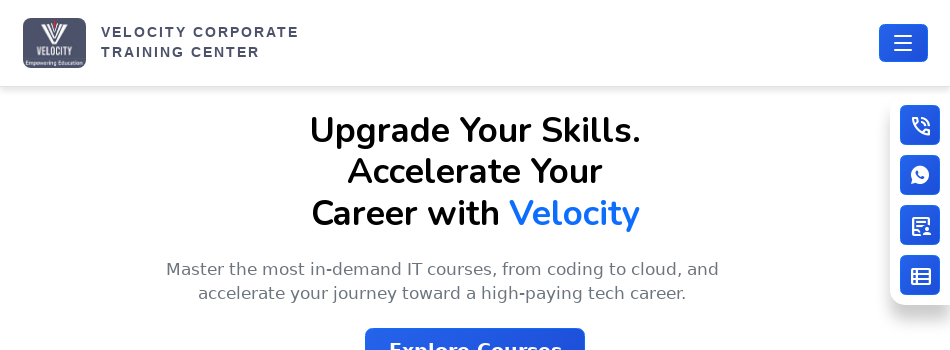

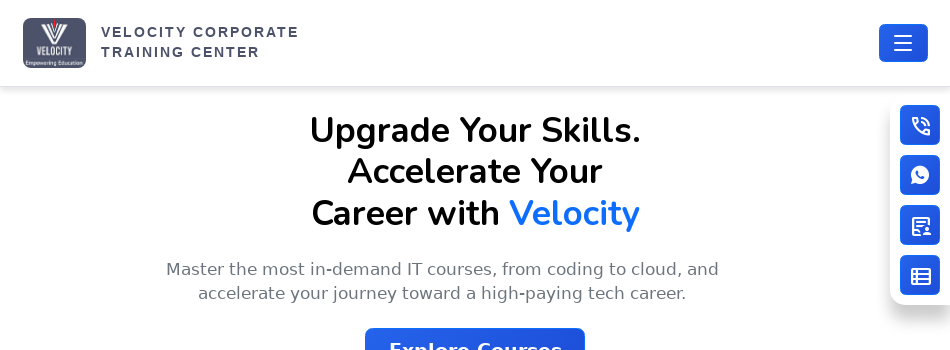